Tests hover functionality by hovering over the first avatar on the page and verifying that the caption/additional user information becomes visible.

Starting URL: http://the-internet.herokuapp.com/hovers

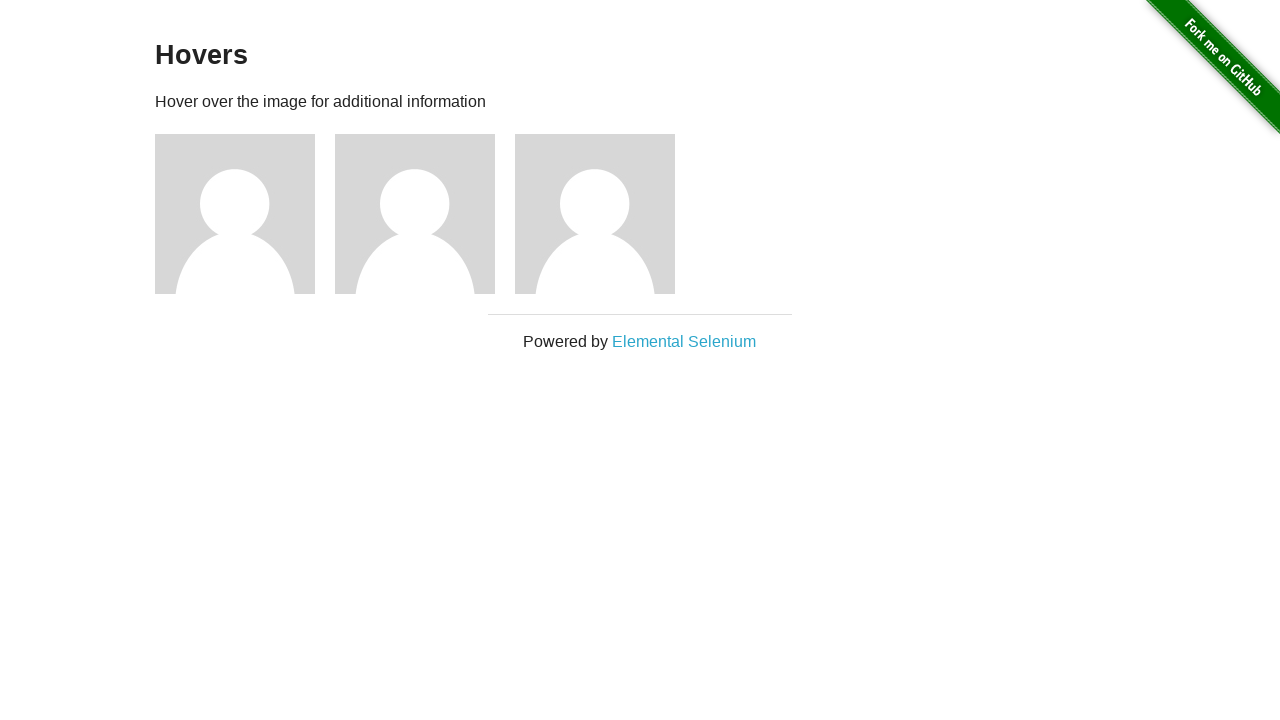

Located the first avatar element
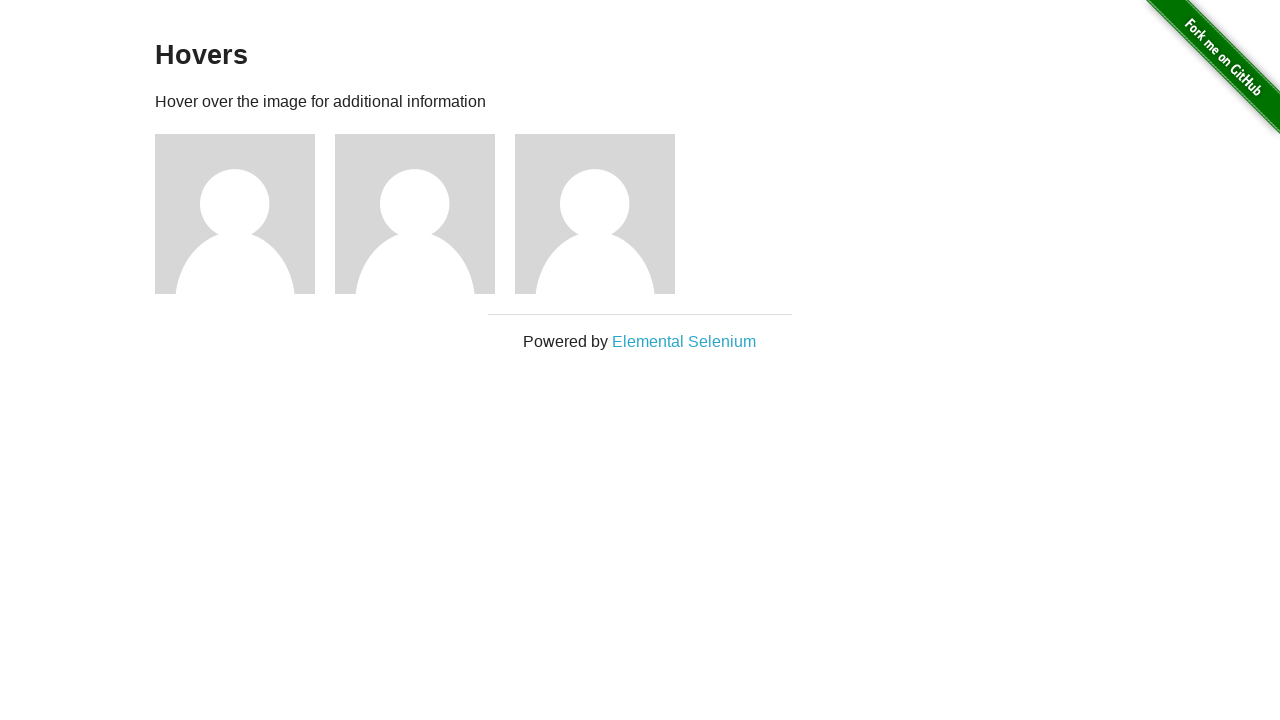

Hovered over the first avatar at (245, 214) on .figure >> nth=0
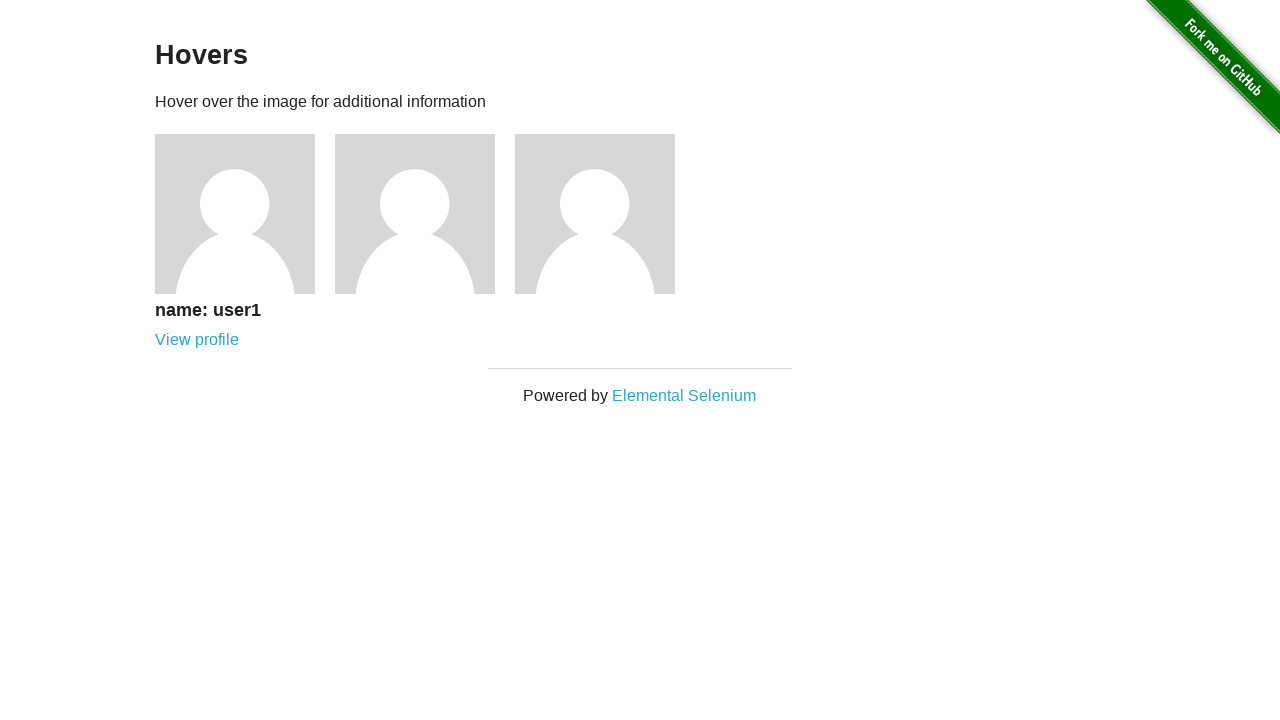

Located the caption element
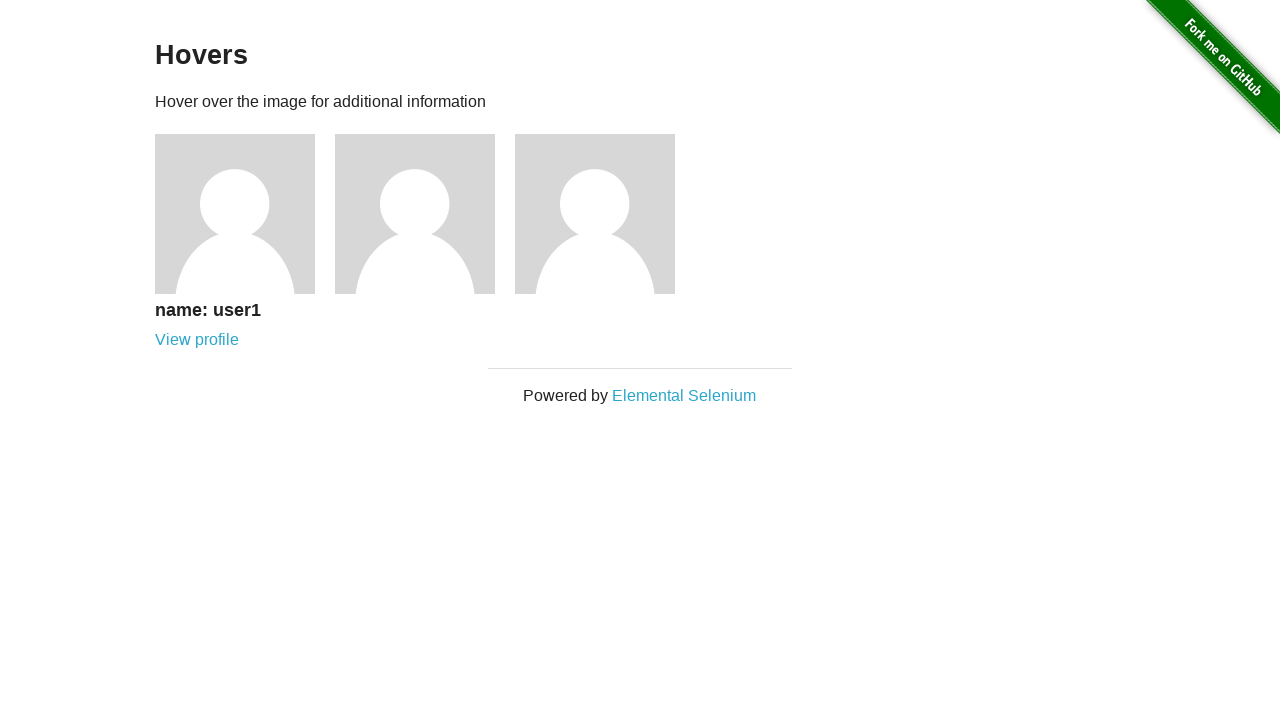

Verified that the caption is visible after hover
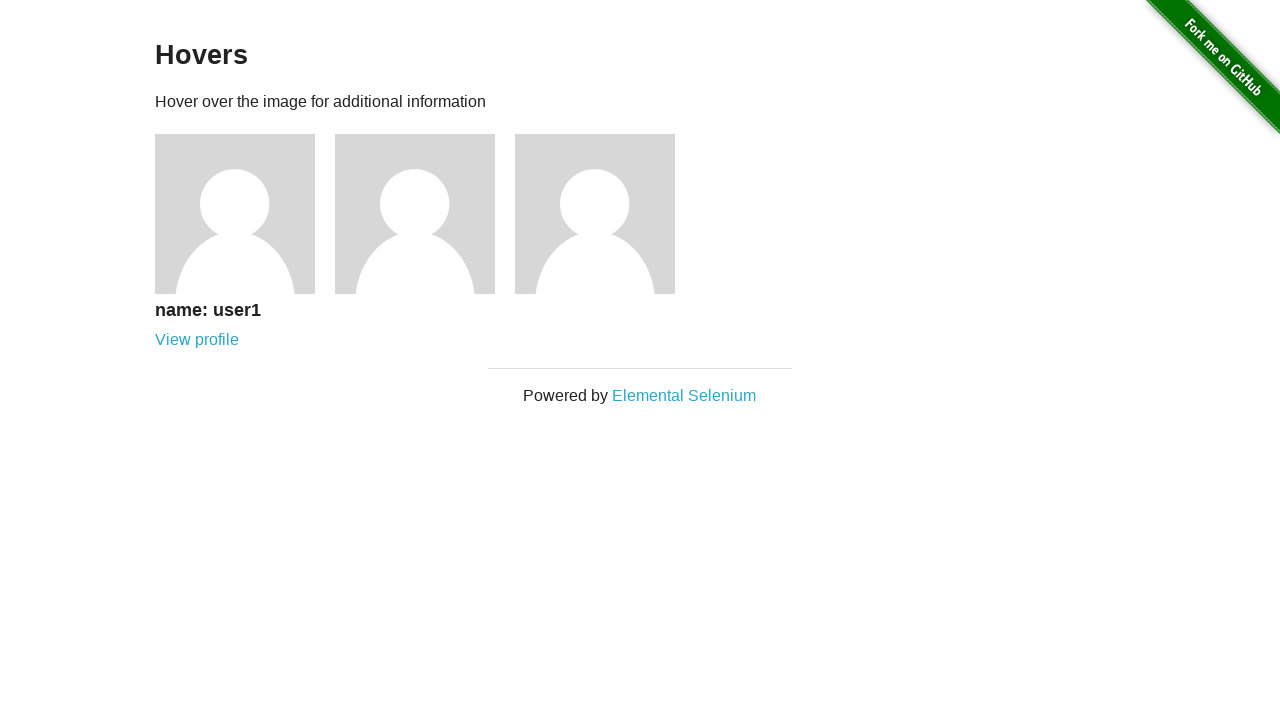

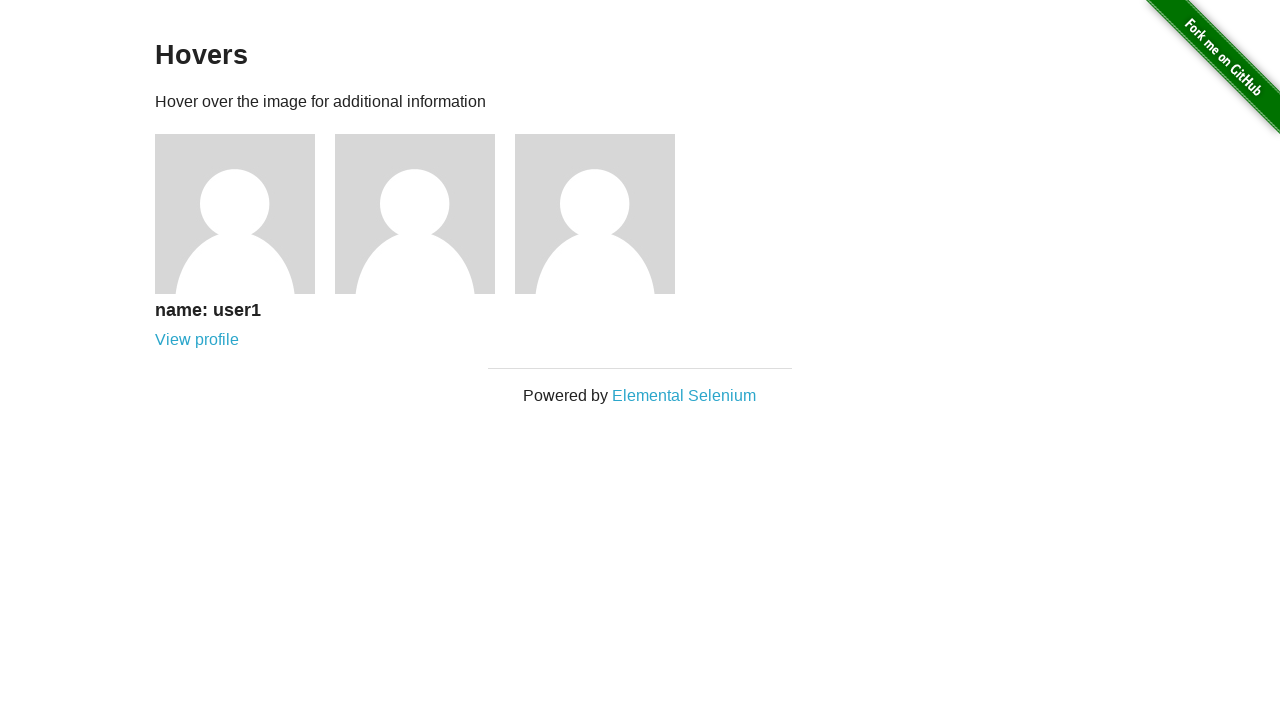